Navigates to the Rahul Shetty Academy automation practice page and verifies that web elements are present on the page.

Starting URL: https://www.rahulshettyacademy.com/AutomationPractice/

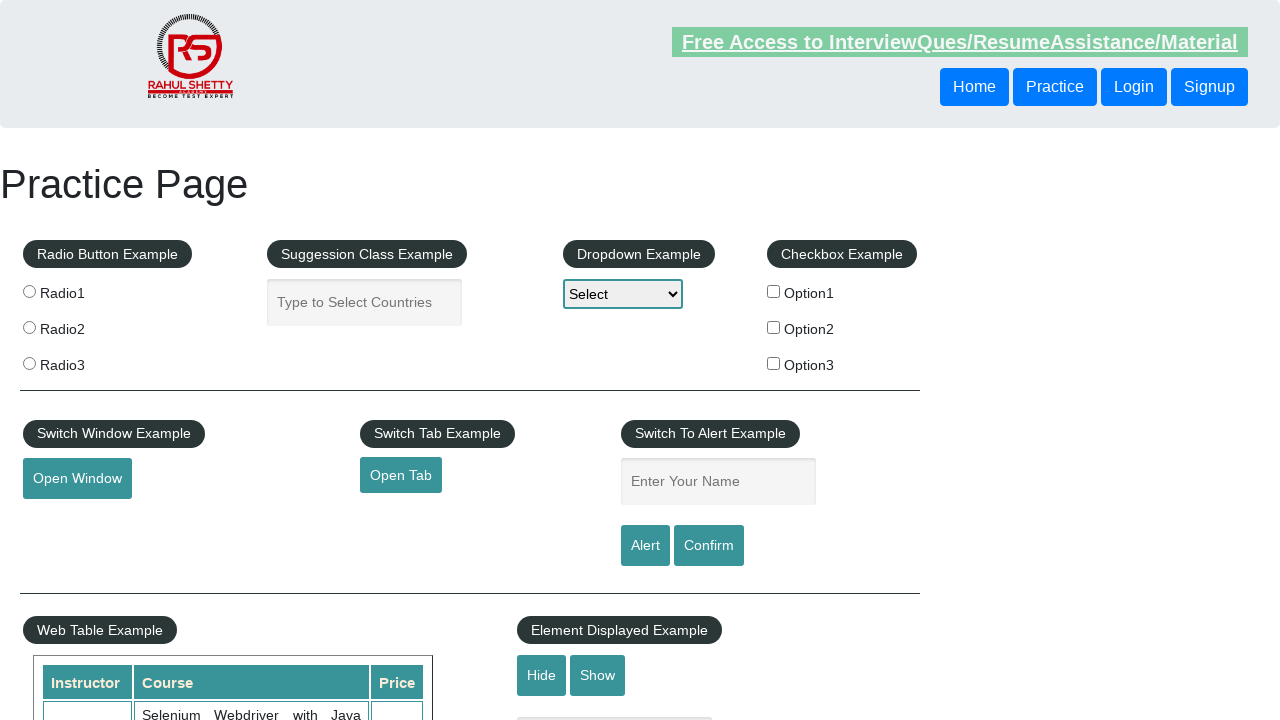

Waited for page elements to attach and load
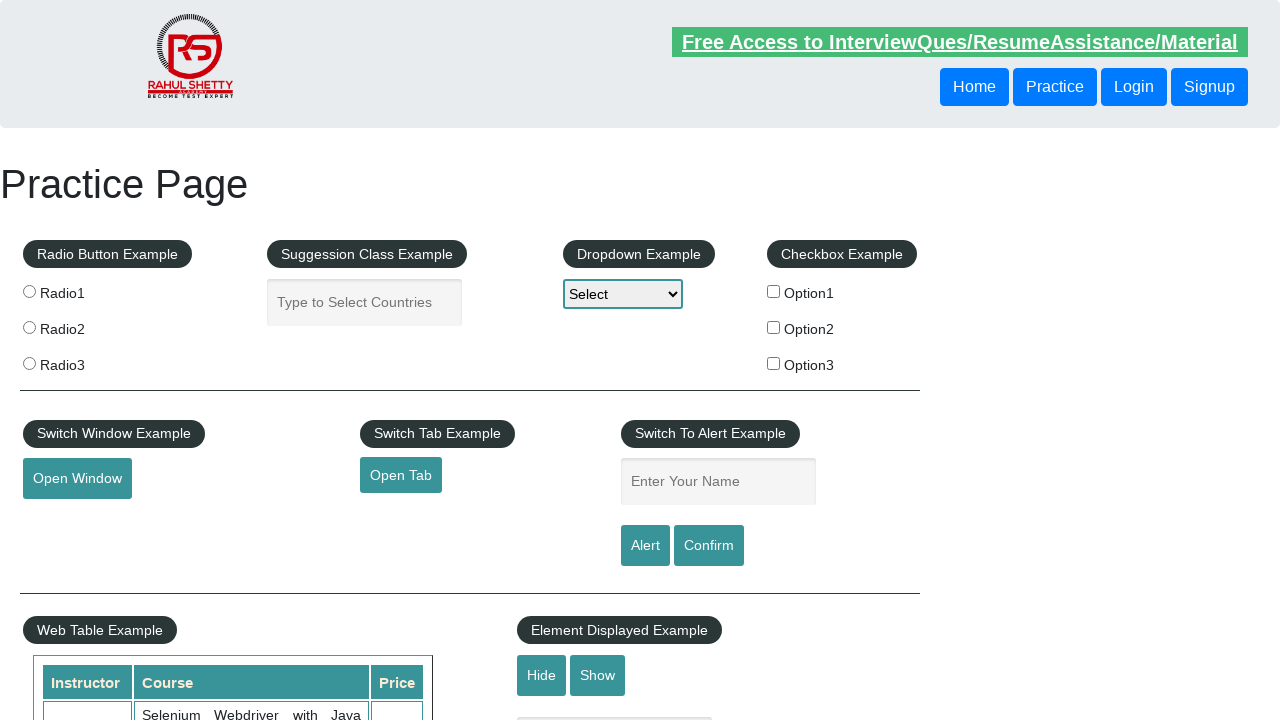

Retrieved all elements from the page using XPath //*
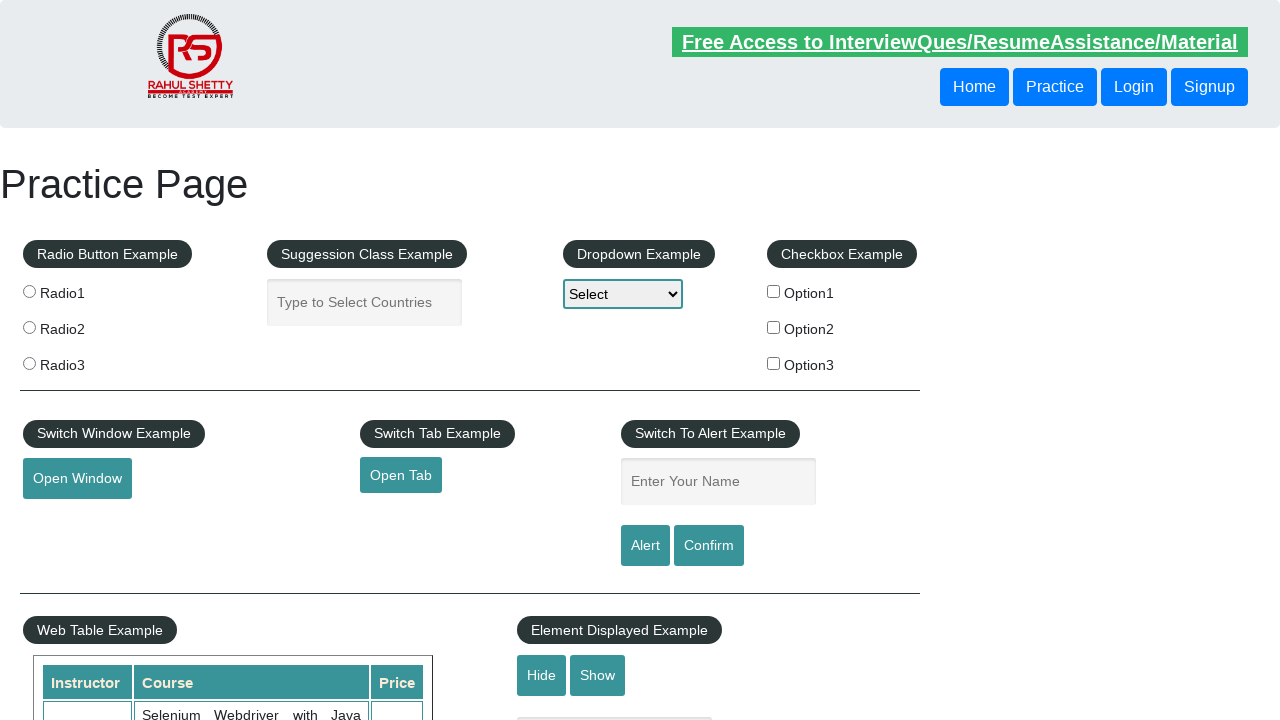

Verified that page contains 277 web elements
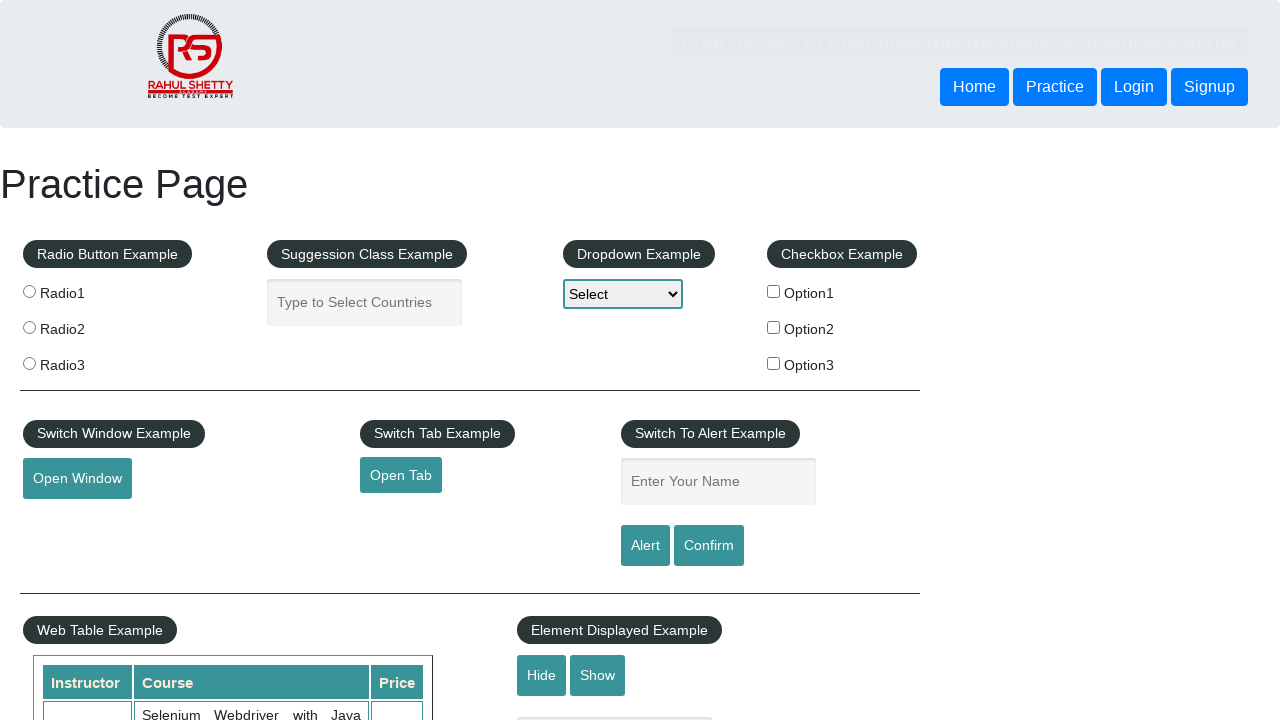

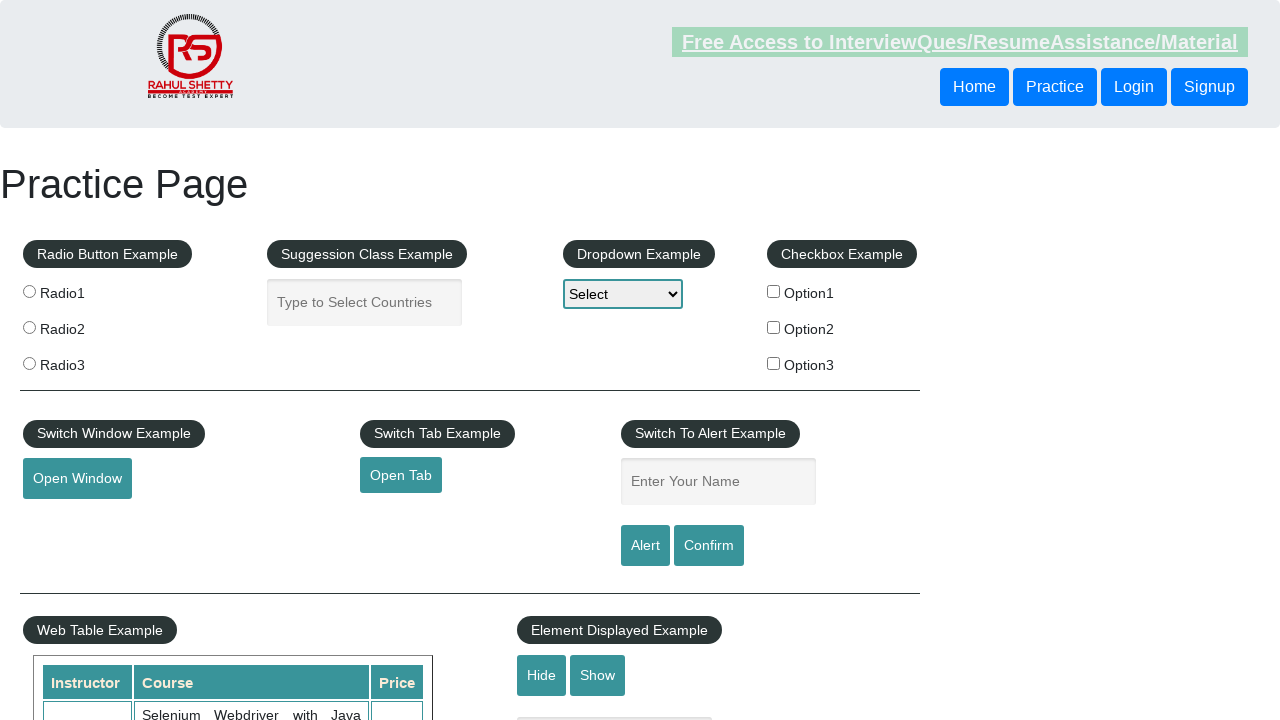